Tests toggling a todo item's completed status on and off

Starting URL: https://todomvc.com/examples/react/dist/

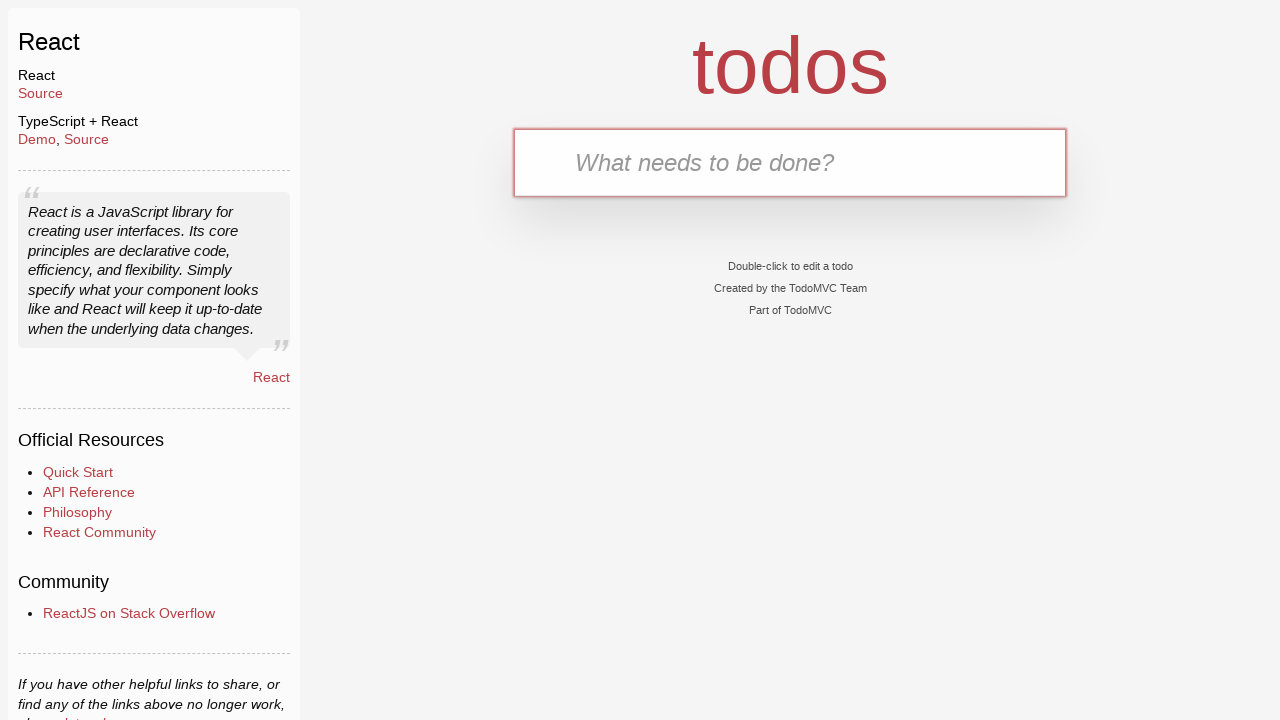

Waited for new todo input field to load
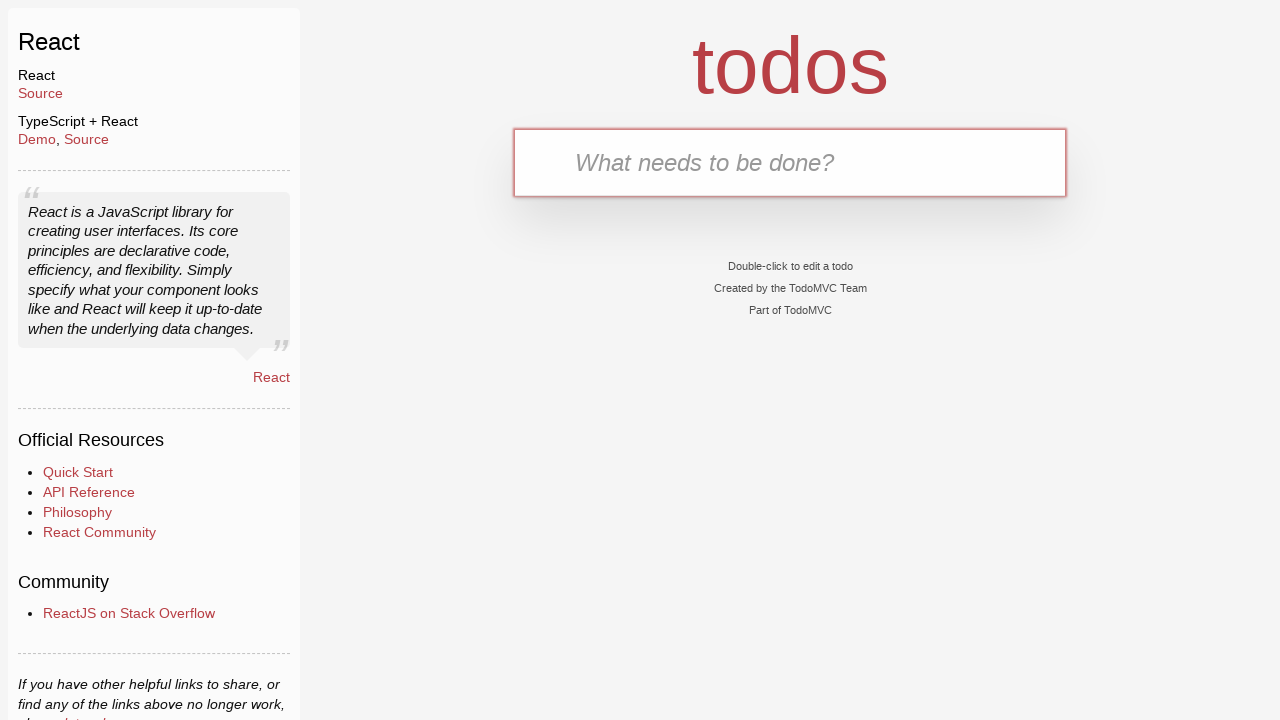

Filled new todo input with text 'aaa' on input.new-todo
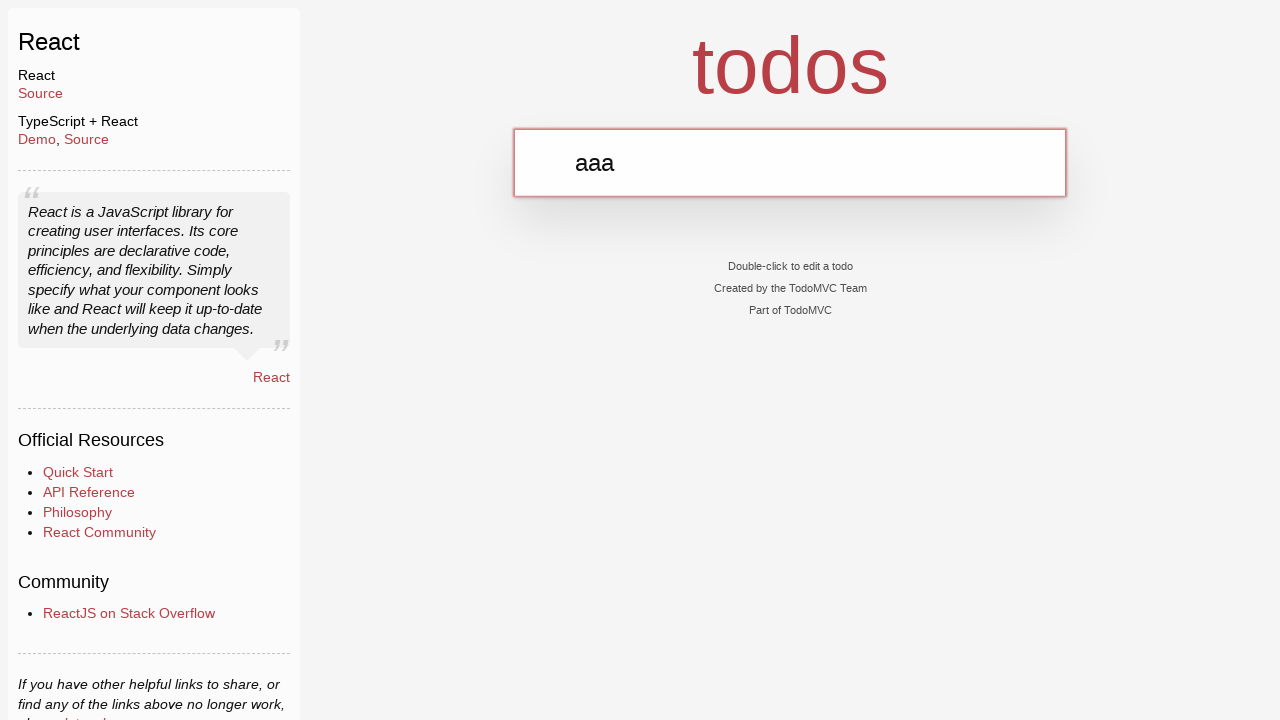

Pressed Enter to create the todo item on input.new-todo
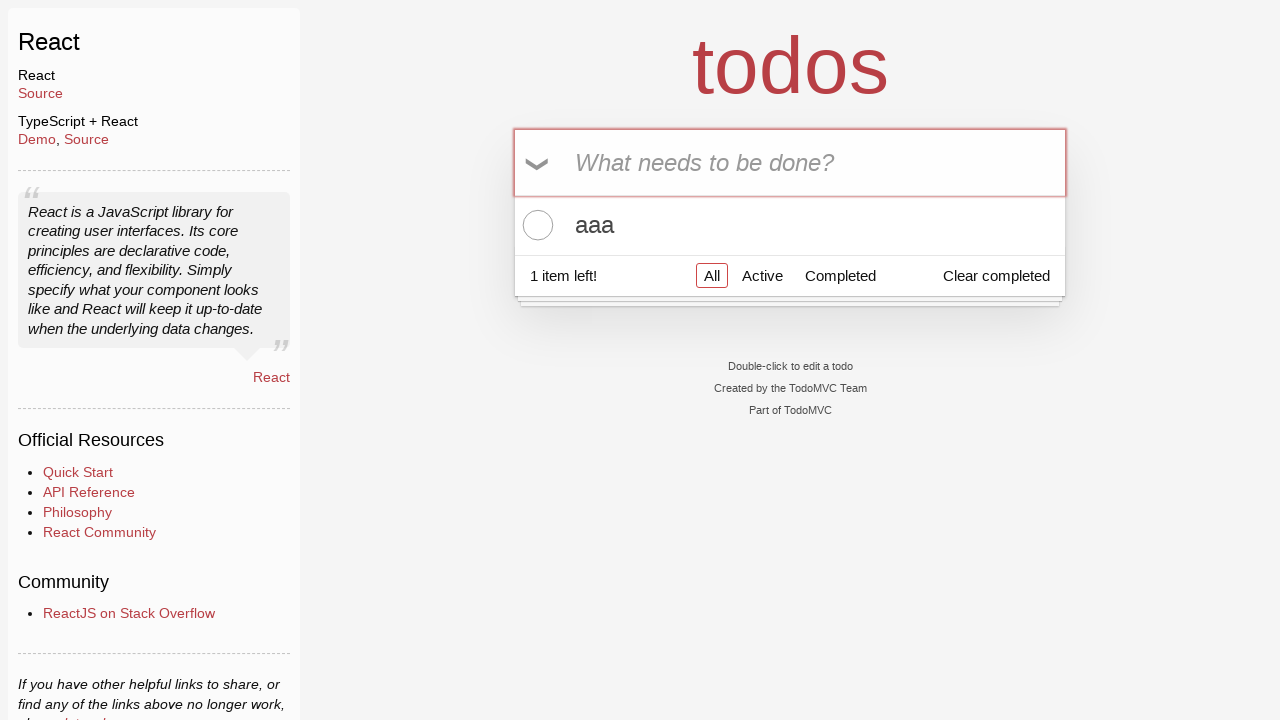

Clicked toggle to mark todo item as completed at (535, 225) on xpath=//label[contains(text(), 'aaa')]/../input[@class='toggle']
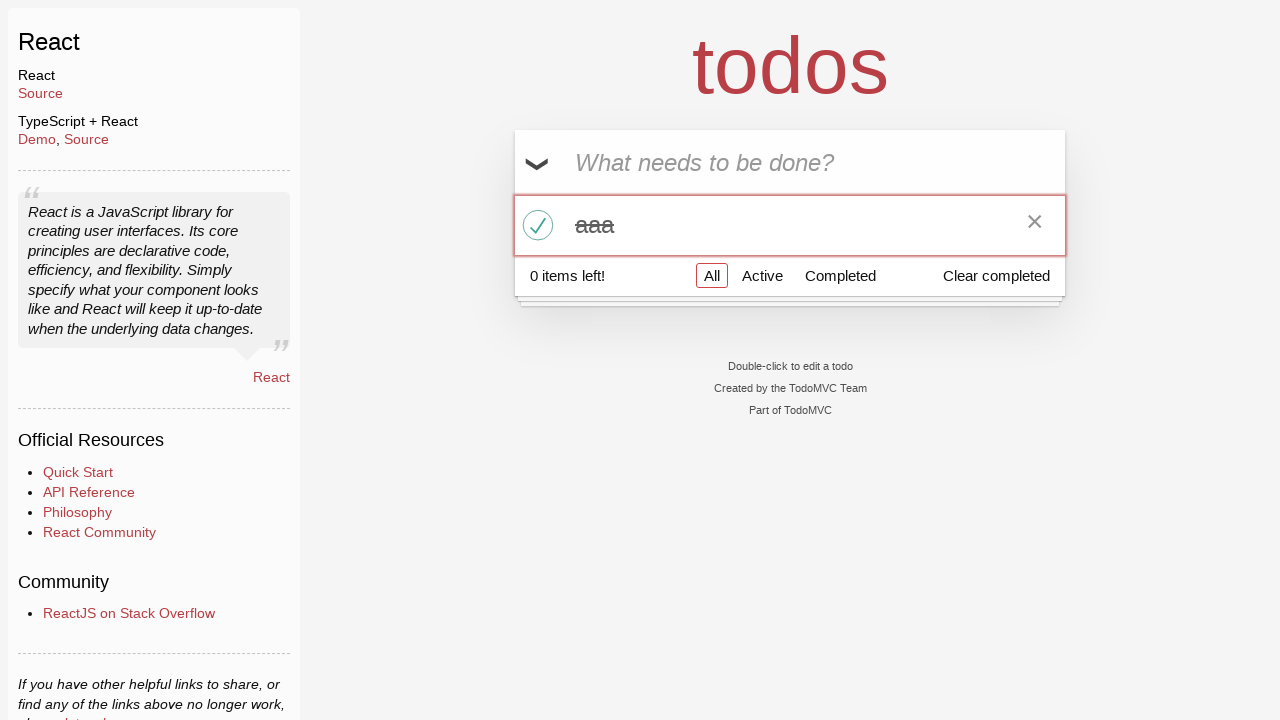

Clicked toggle to mark todo item as active again at (535, 225) on xpath=//label[contains(text(), 'aaa')]/../input[@class='toggle']
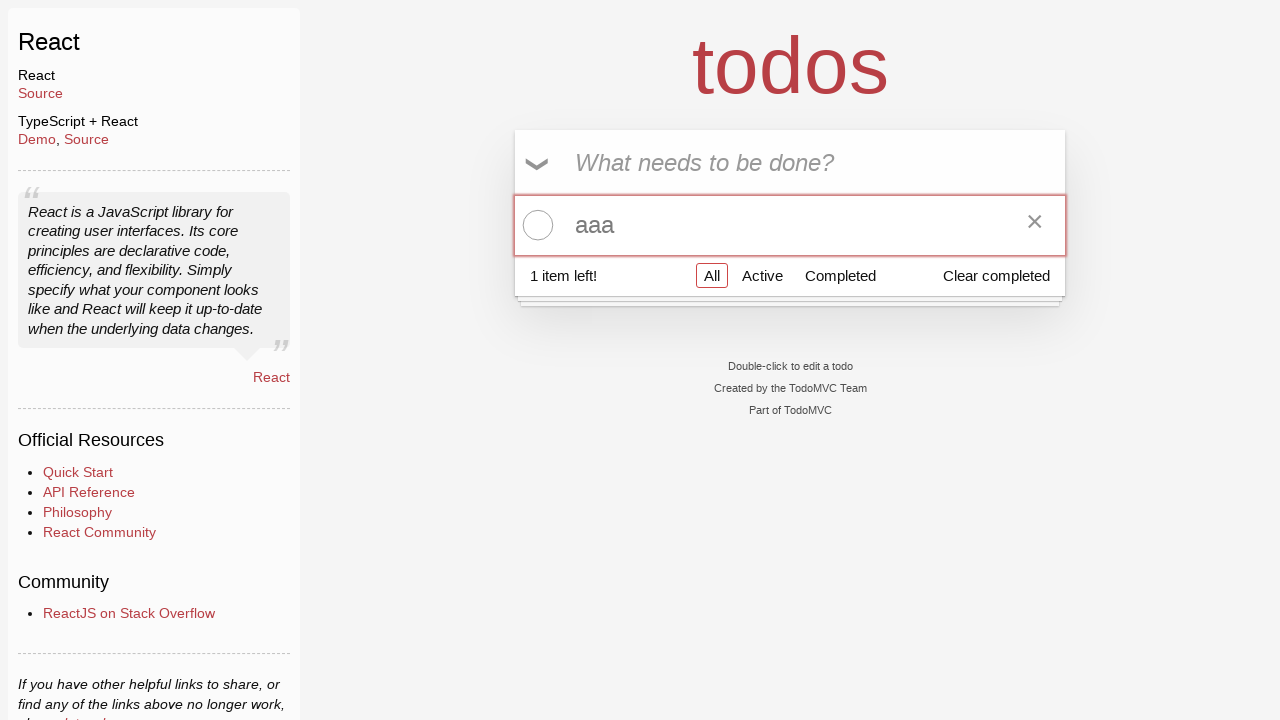

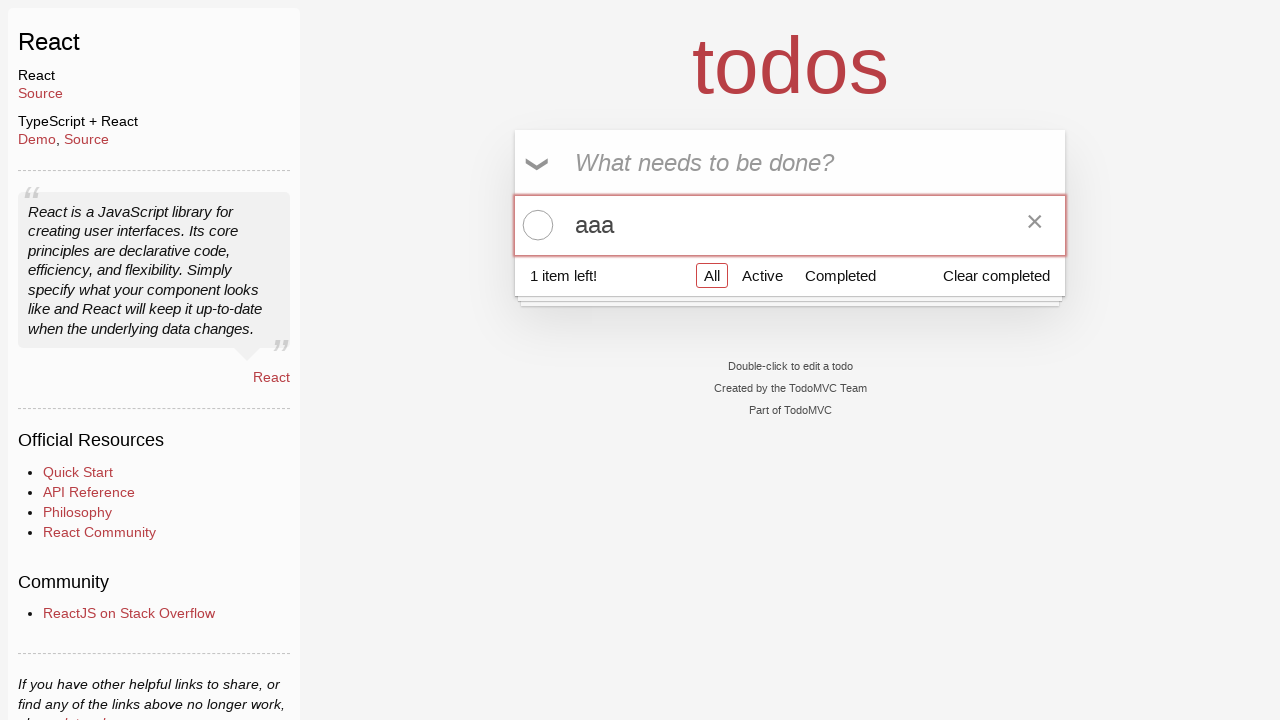